Tests dropdown selection functionality for flight booking by selecting departure and arrival cities

Starting URL: https://rahulshettyacademy.com/dropdownsPractise/

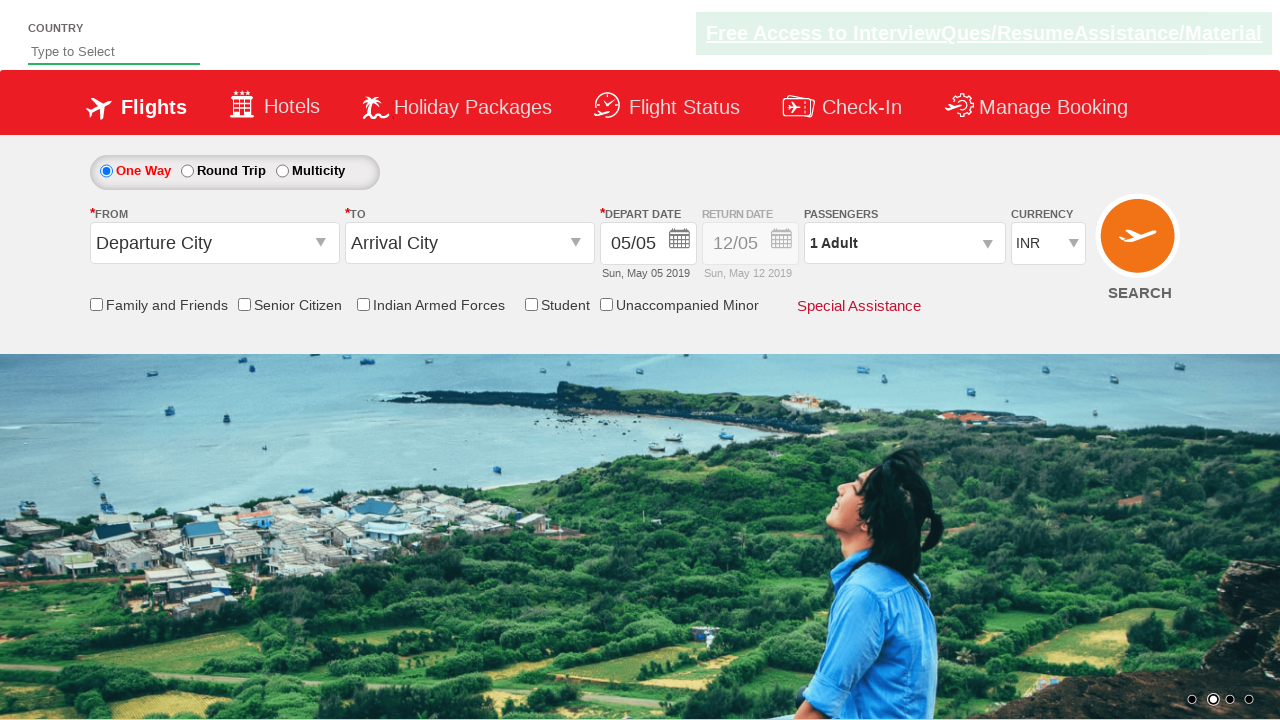

Clicked on departure city dropdown at (214, 243) on #ctl00_mainContent_ddl_originStation1_CTXT
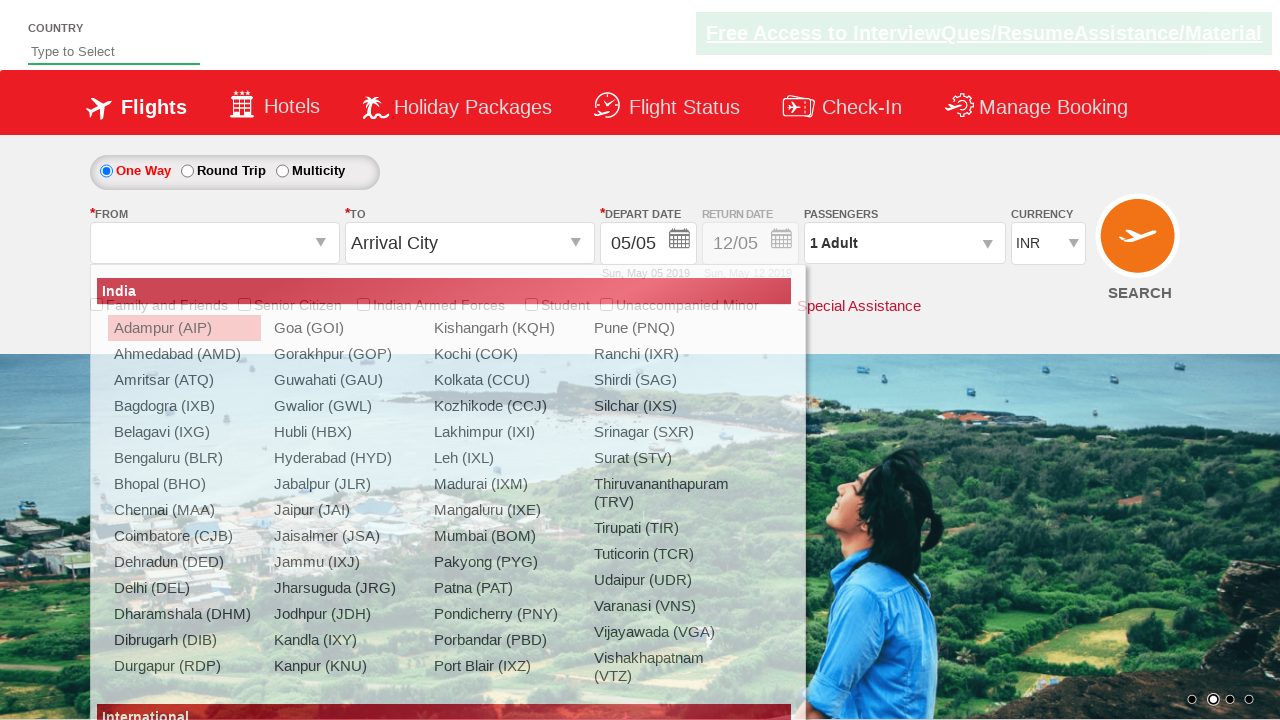

Selected Jaipur (JAI) as departure city at (344, 510) on [text='Jaipur (JAI)']
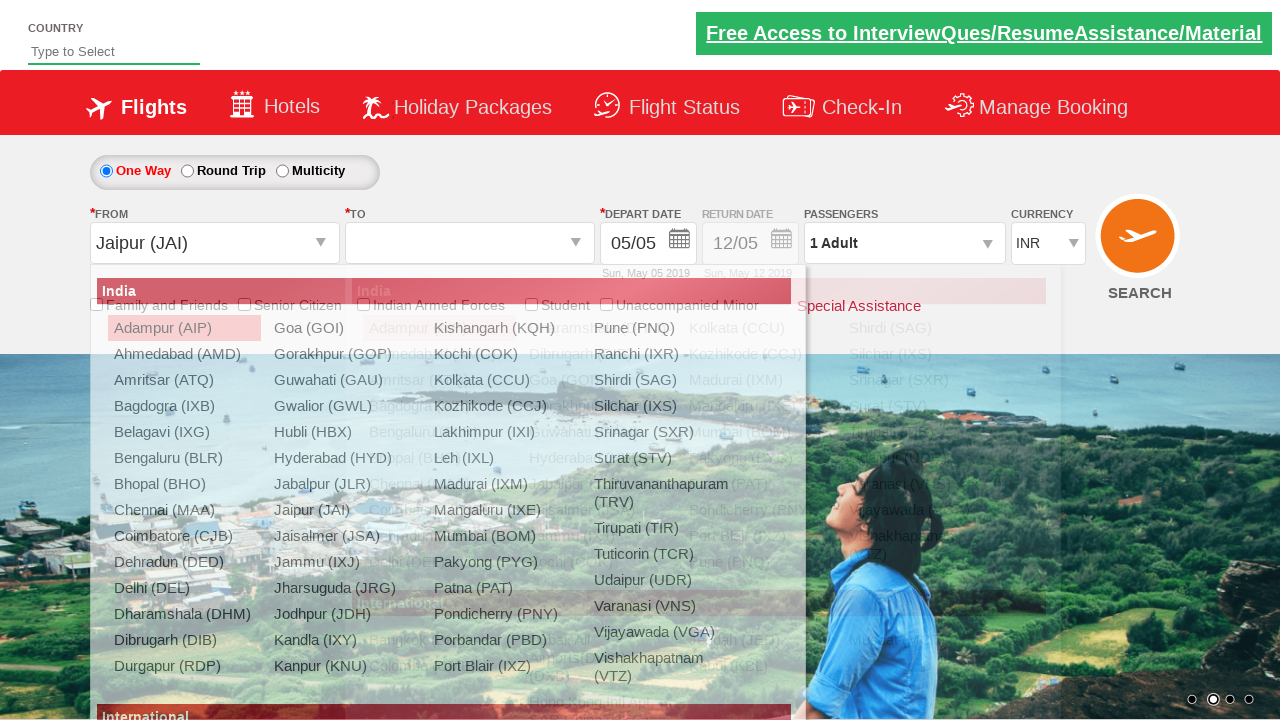

Selected JSA as arrival city at (599, 510) on xpath=//div[contains(@id,'destinationStation1_CTNR')]//a[@value='JSA']
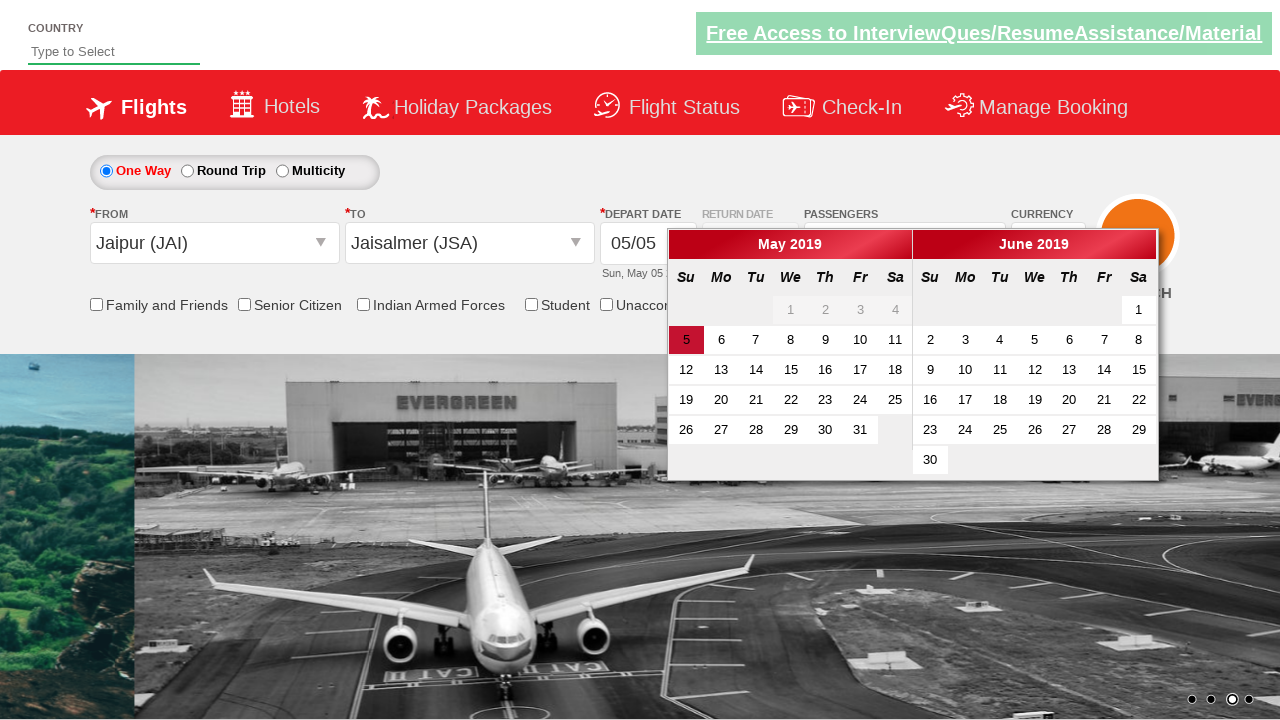

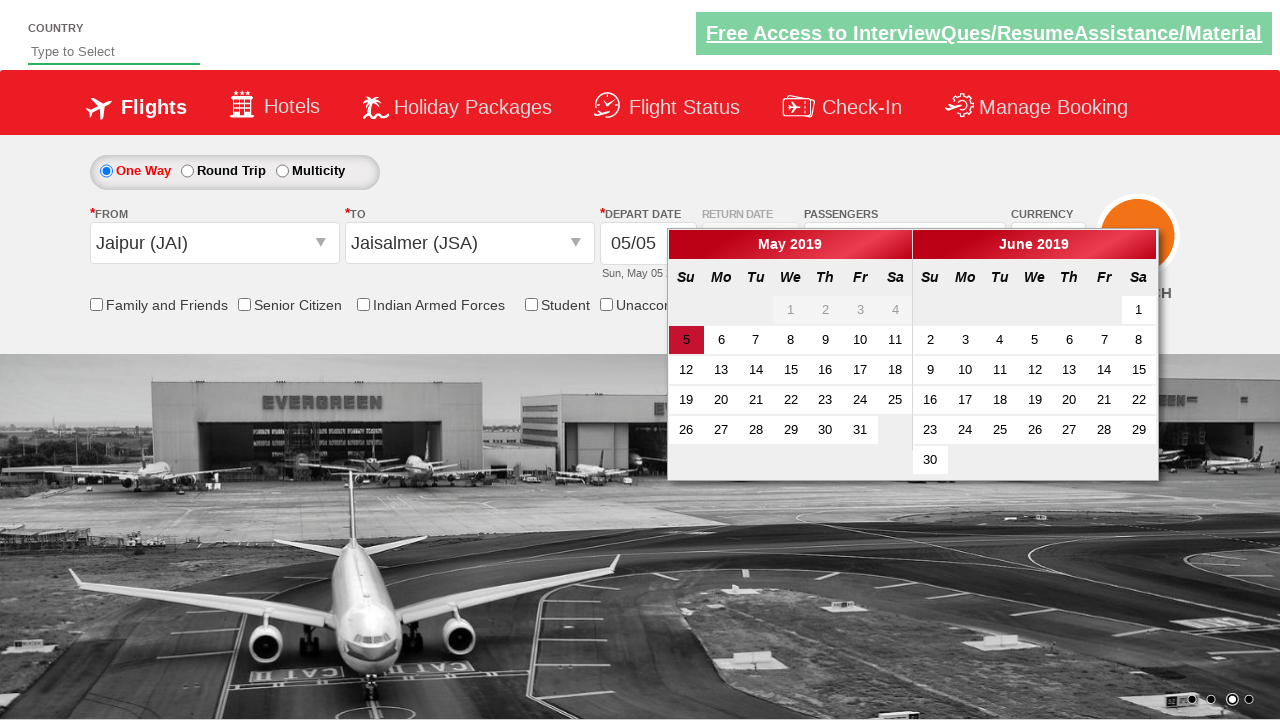